Tests dynamic content loading by clicking start button and waiting for content to appear

Starting URL: https://the-internet.herokuapp.com/dynamic_loading/1

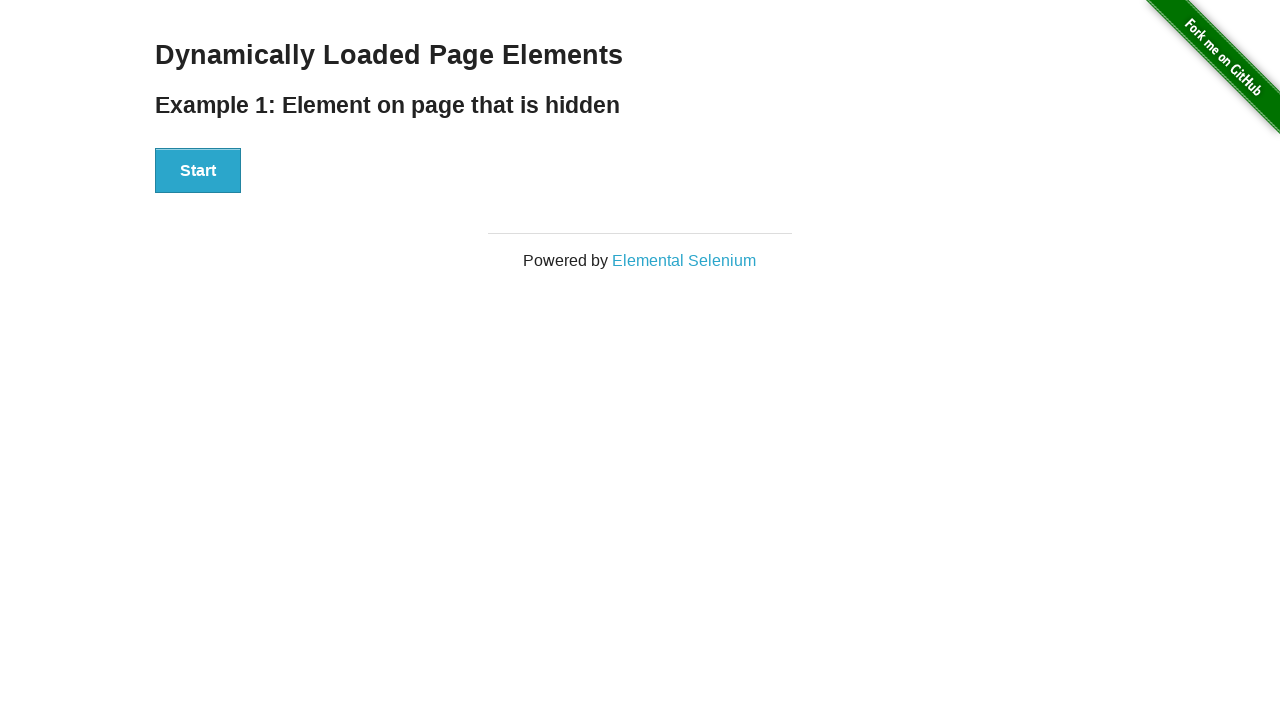

Clicked start button to trigger dynamic loading at (198, 171) on xpath=//div[@id='start']/button
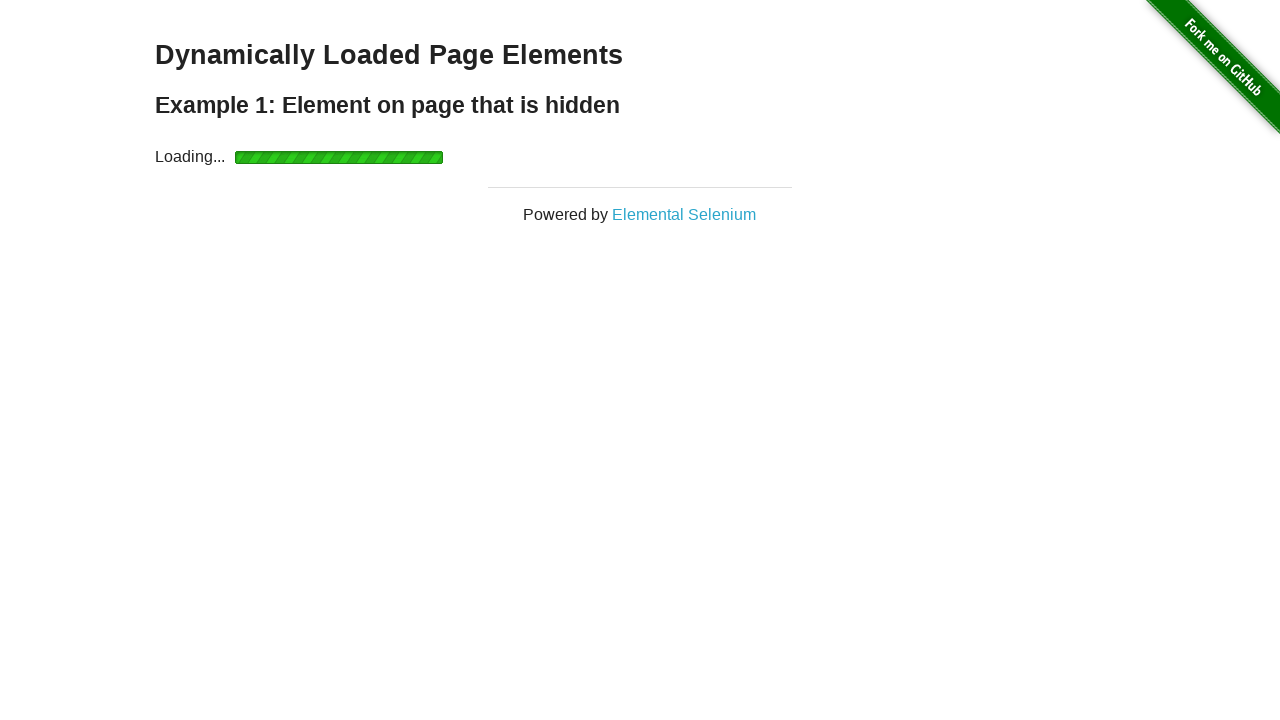

Dynamically loaded content became visible
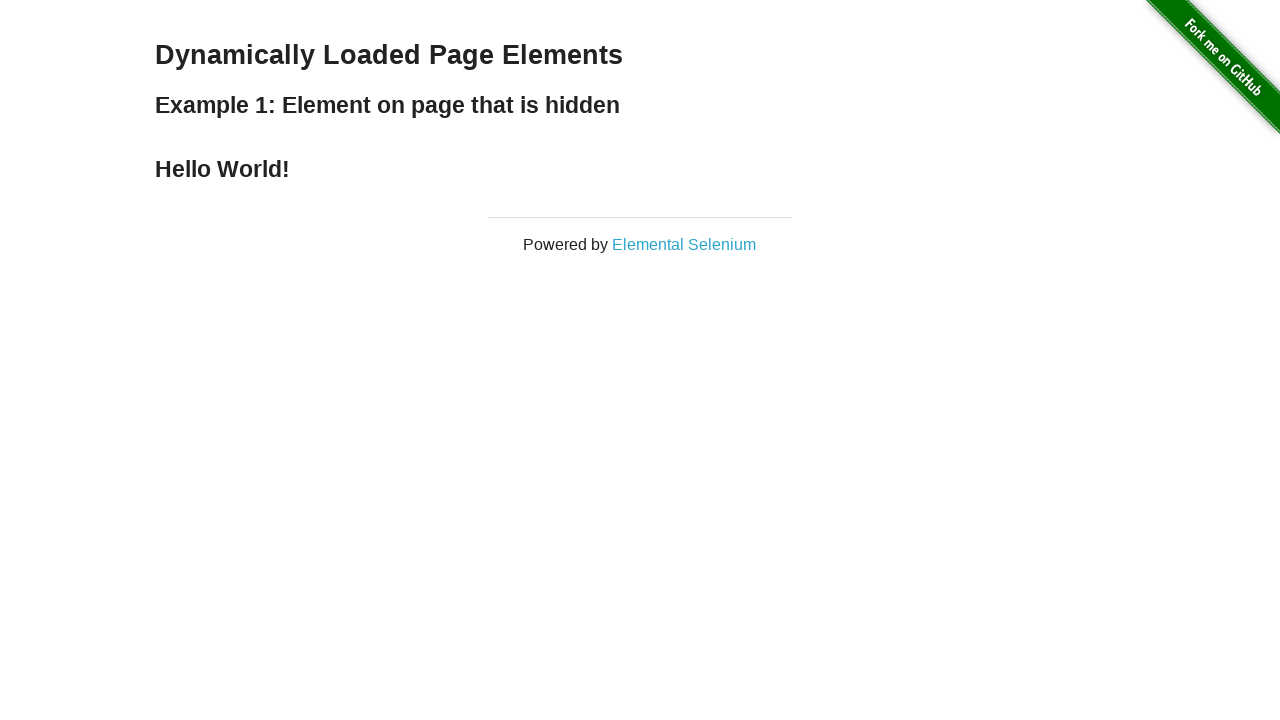

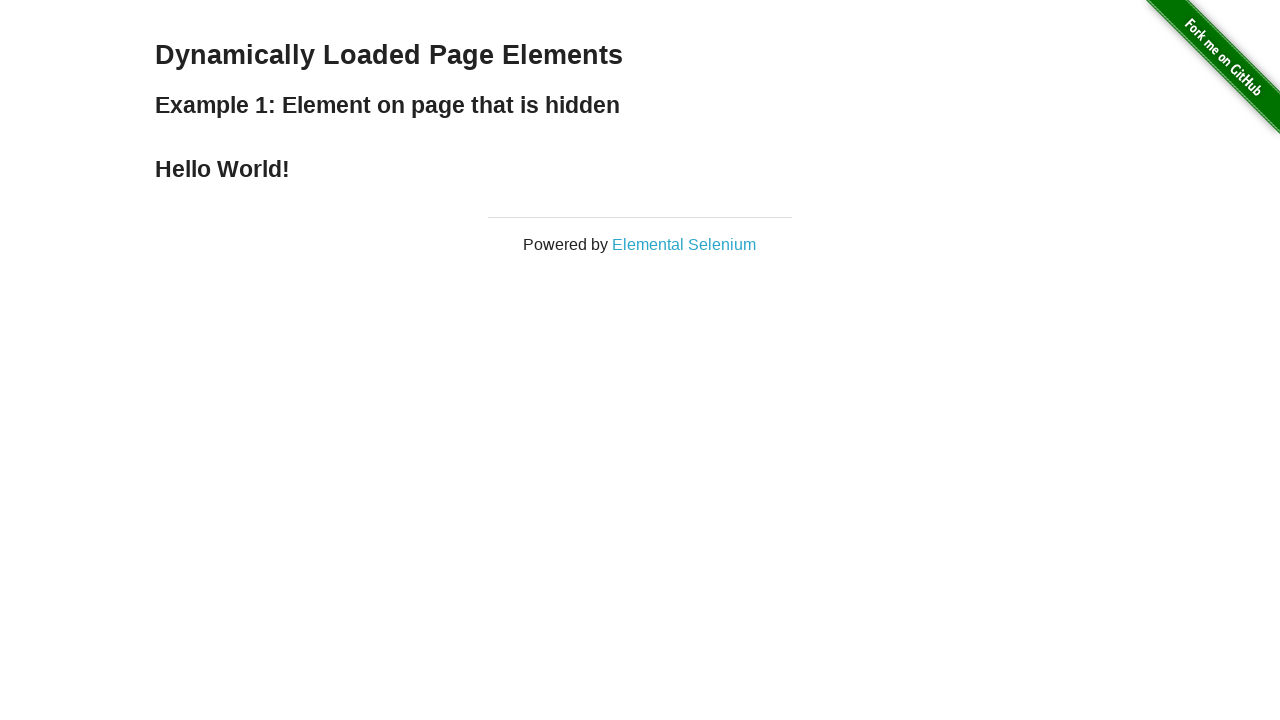